Tests file upload functionality by clicking the upload button and selecting a file using Playwright's file chooser handling

Starting URL: https://letcode.in/file

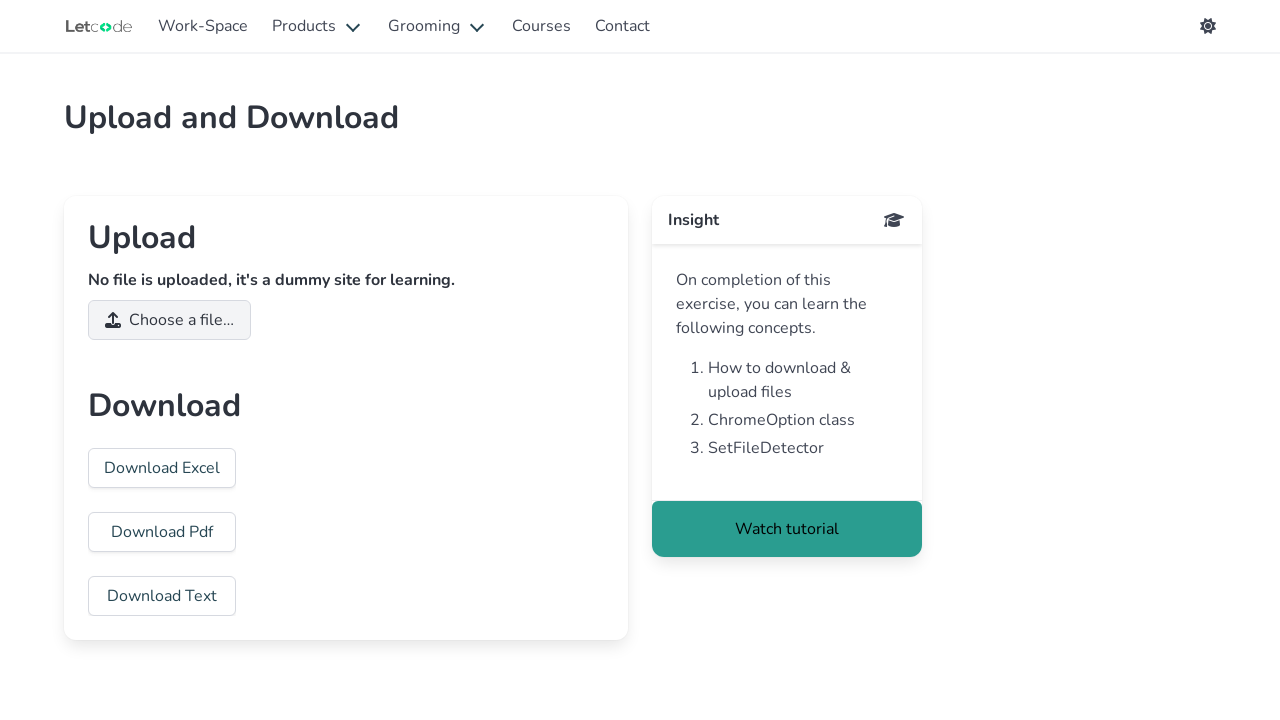

Created temporary test file for upload
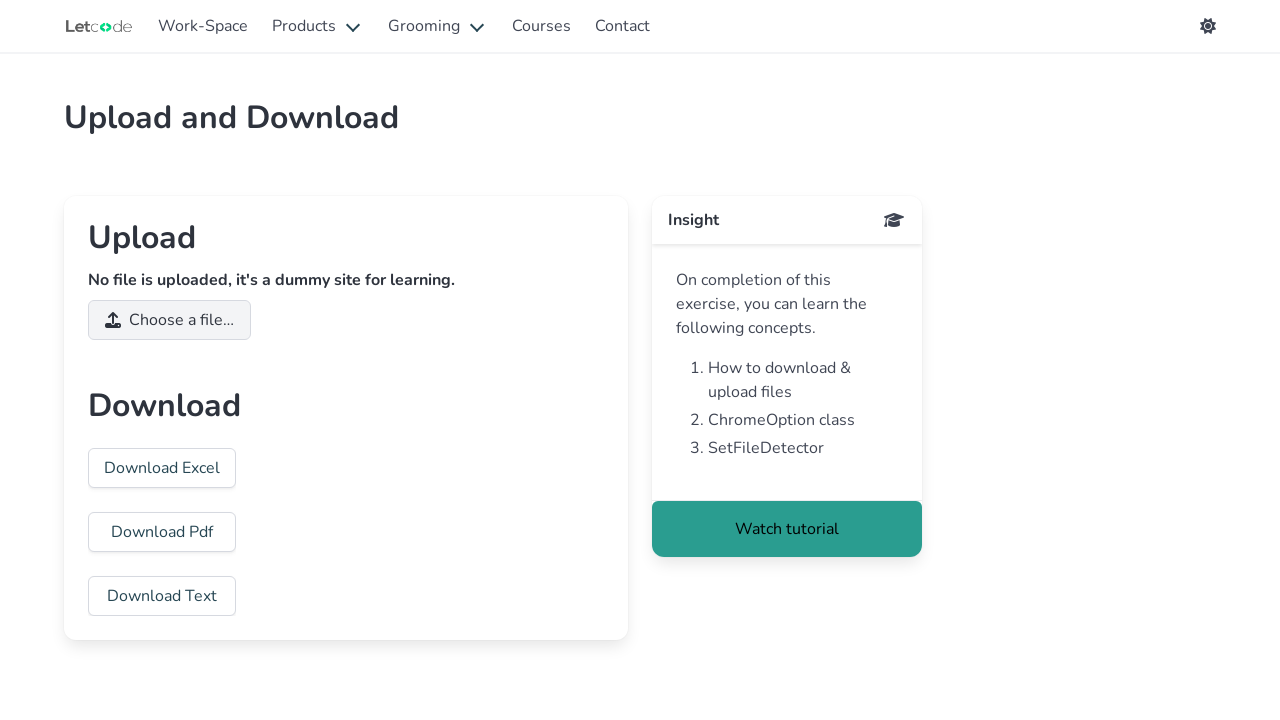

Clicked upload button and file chooser dialog opened at (113, 320) on xpath=//span[@class='file-cta']//span[1]
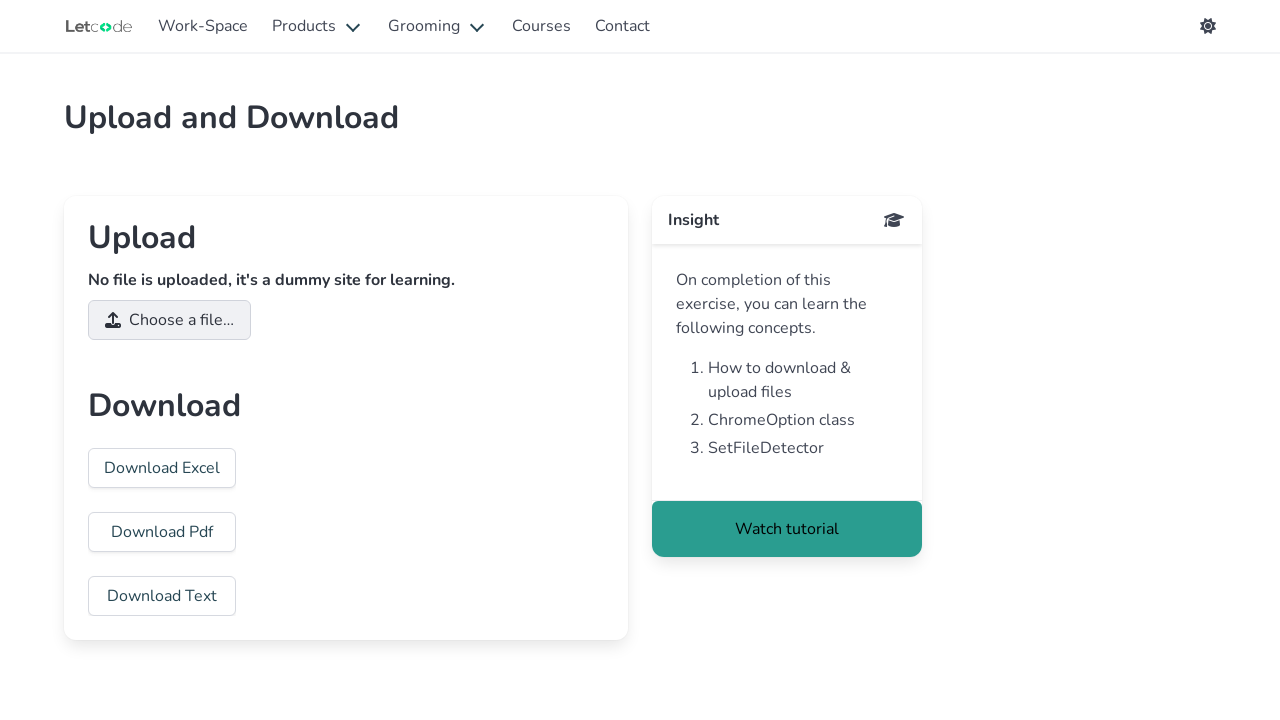

Selected file in file chooser and submitted
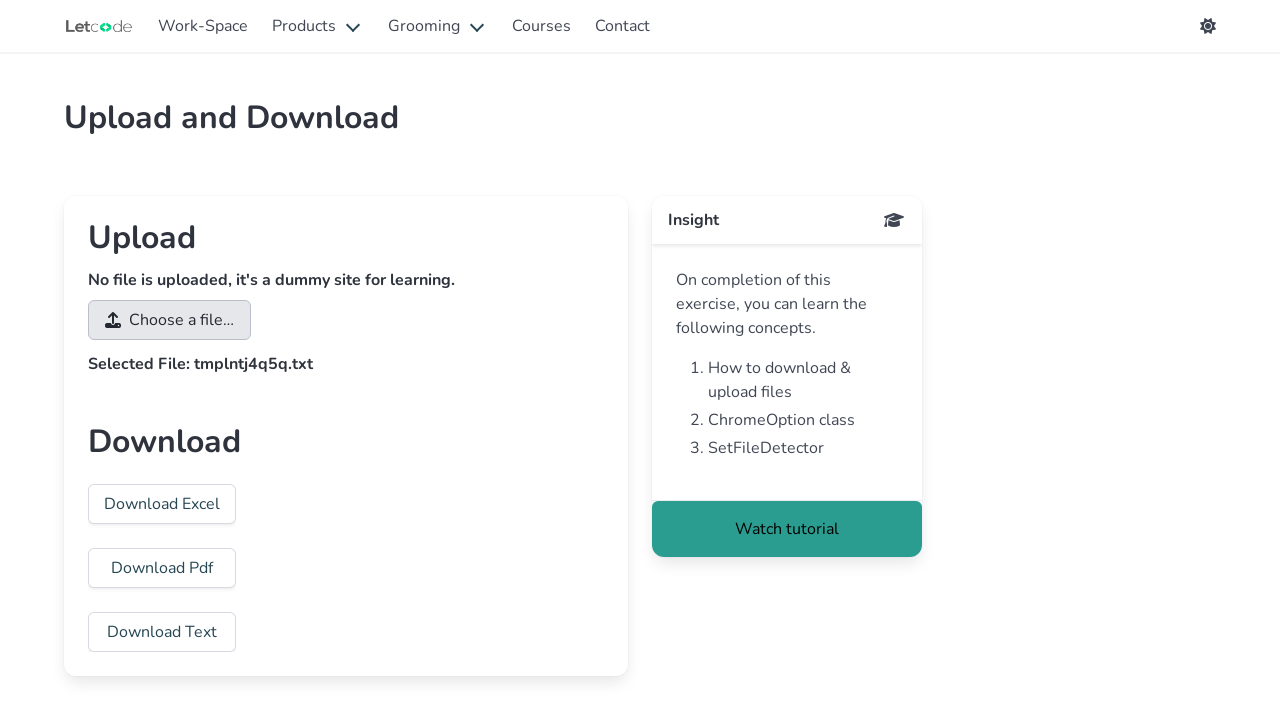

Waited 1000ms for upload to process
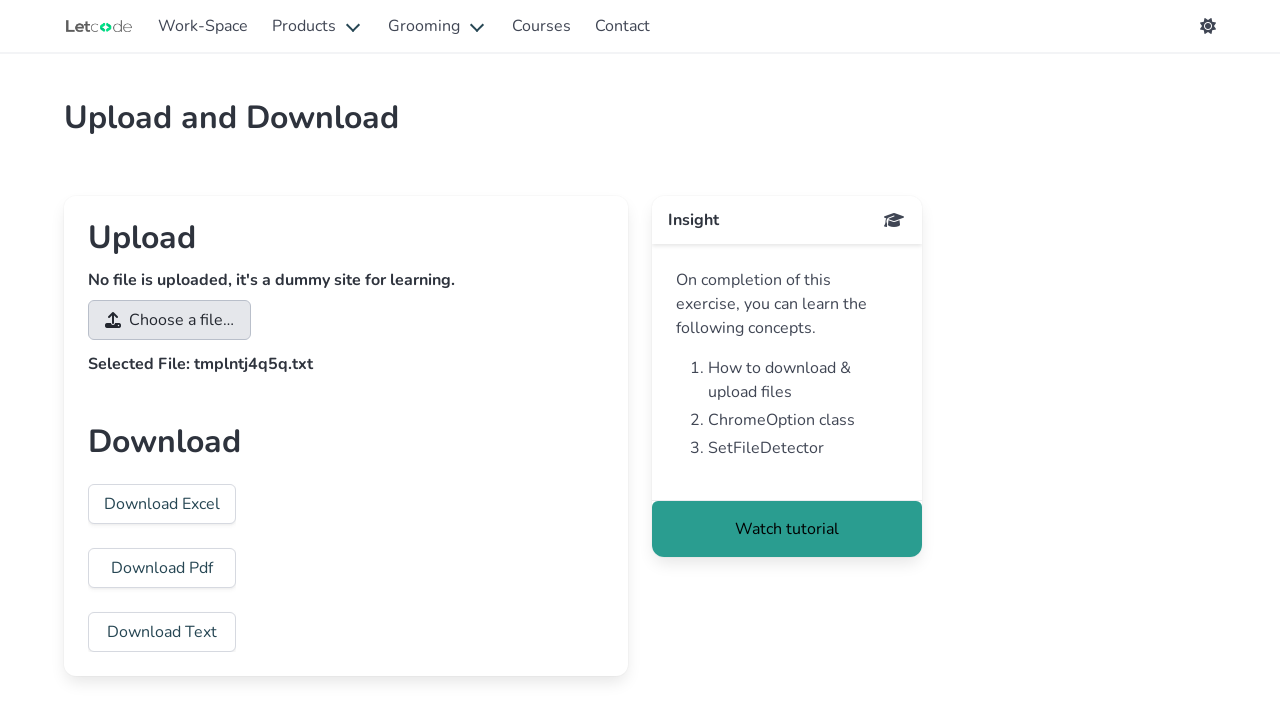

Cleaned up temporary test file
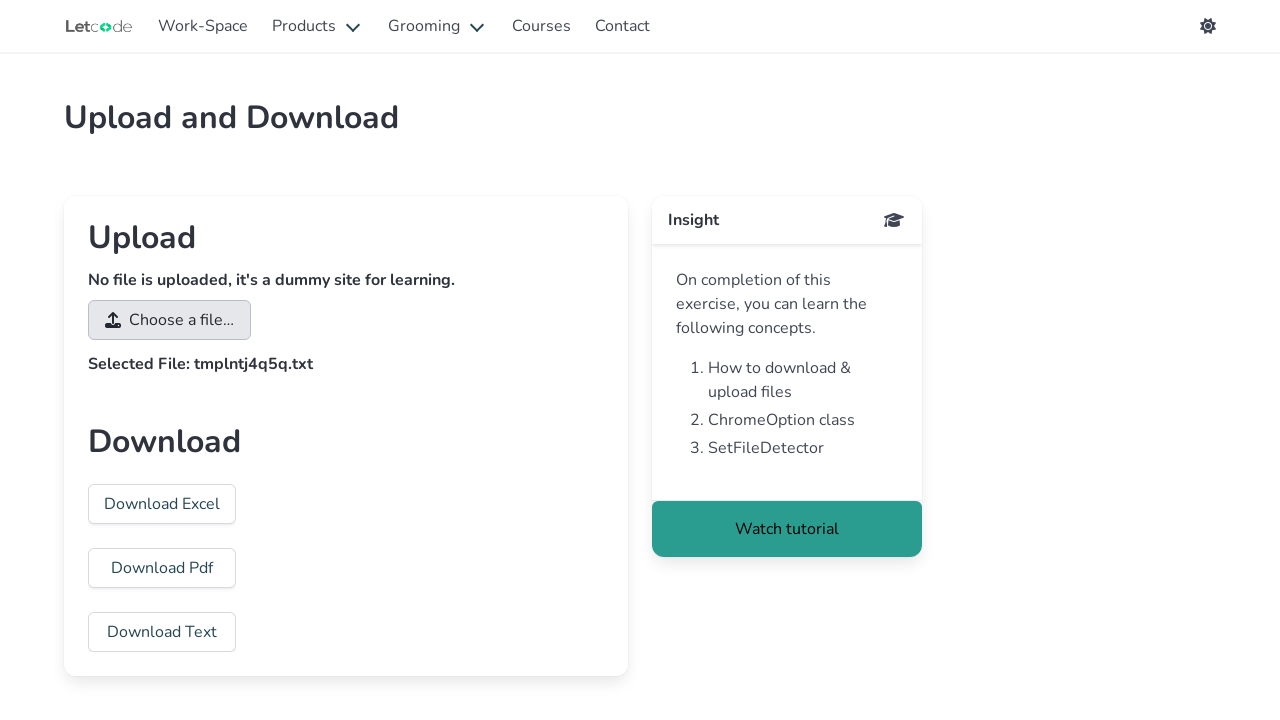

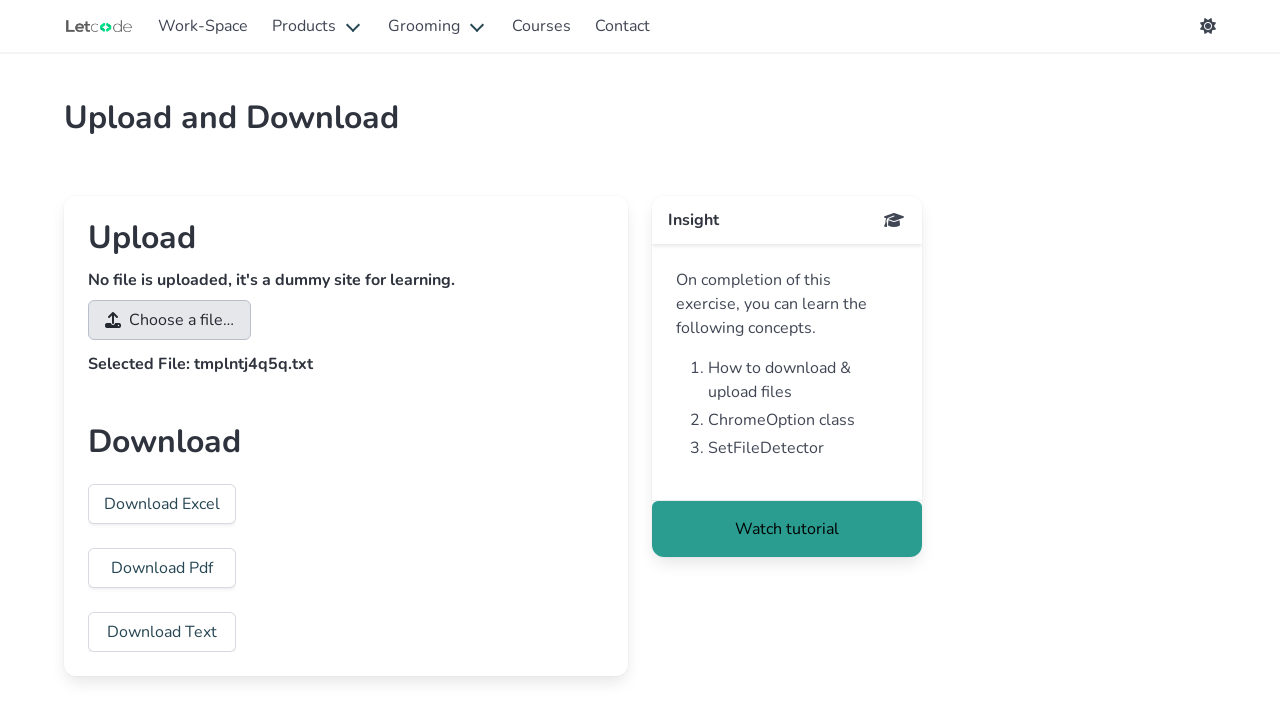